Automates the process of logging into a CRM system, navigating to the Leads section, and creating a new lead with company and contact information

Starting URL: http://leaftaps.com/opentaps/

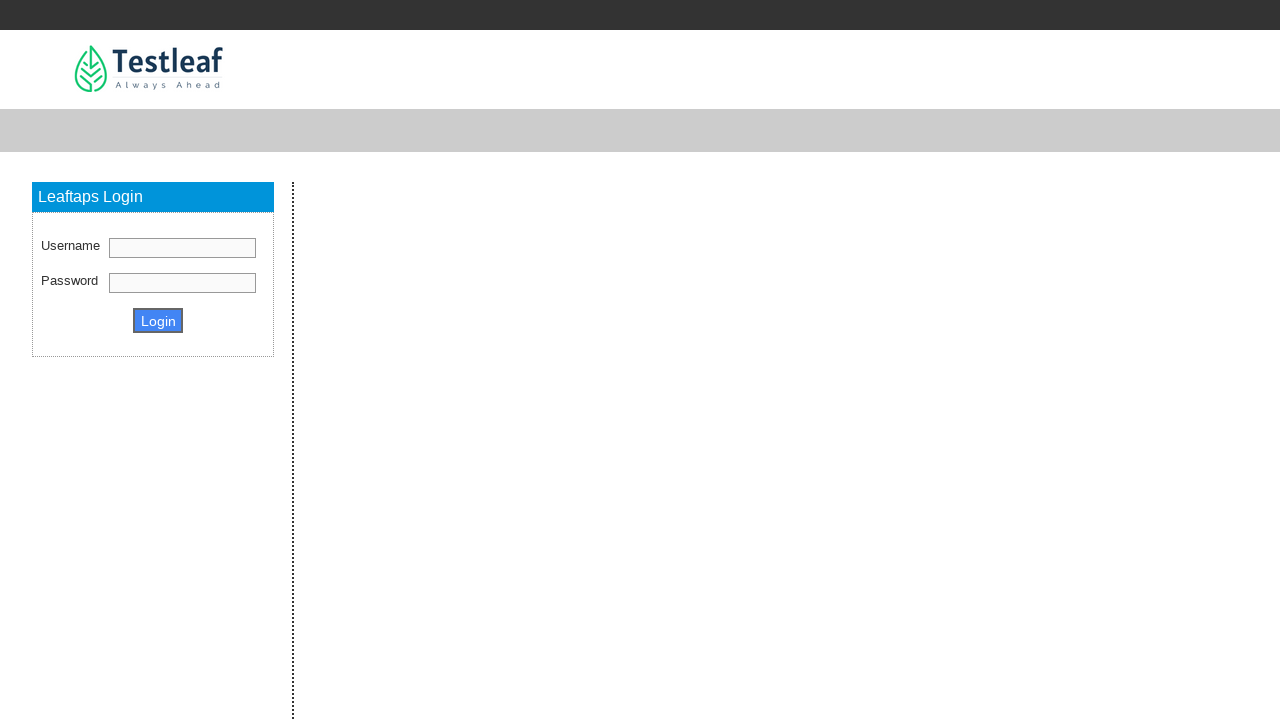

Entered username 'DemoSalesManager' in login form on #username
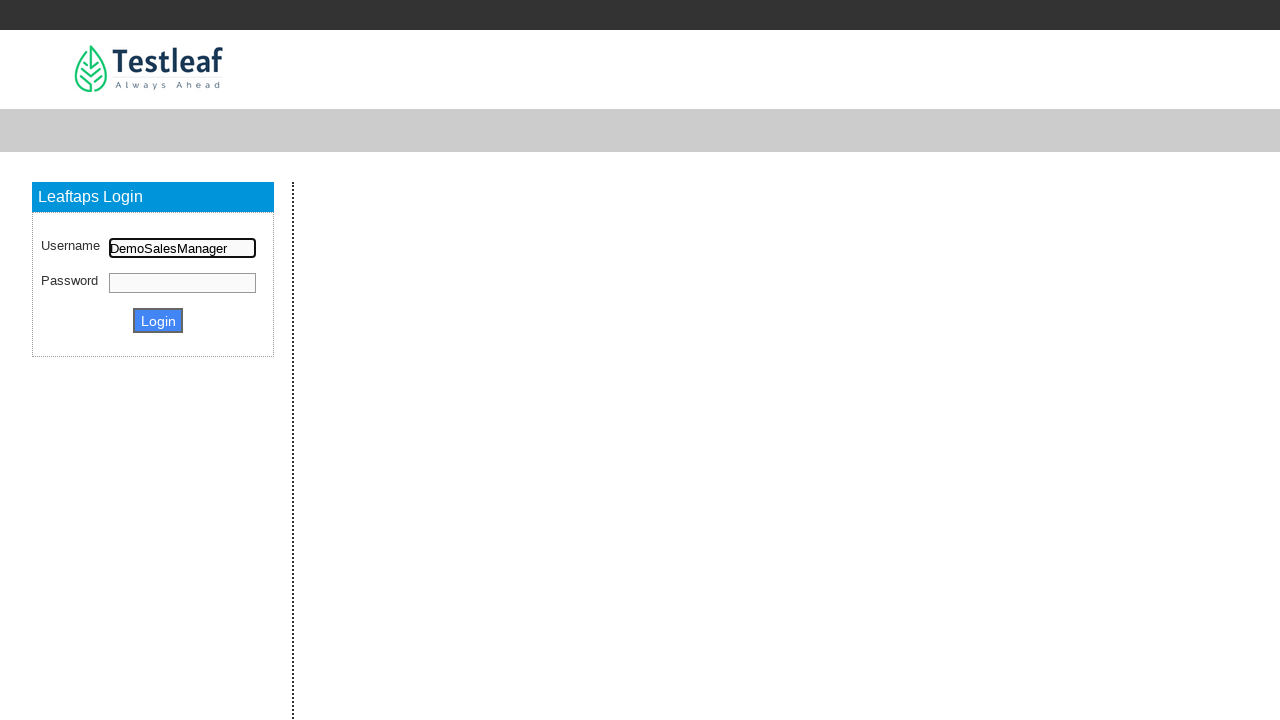

Entered password in login form on #password
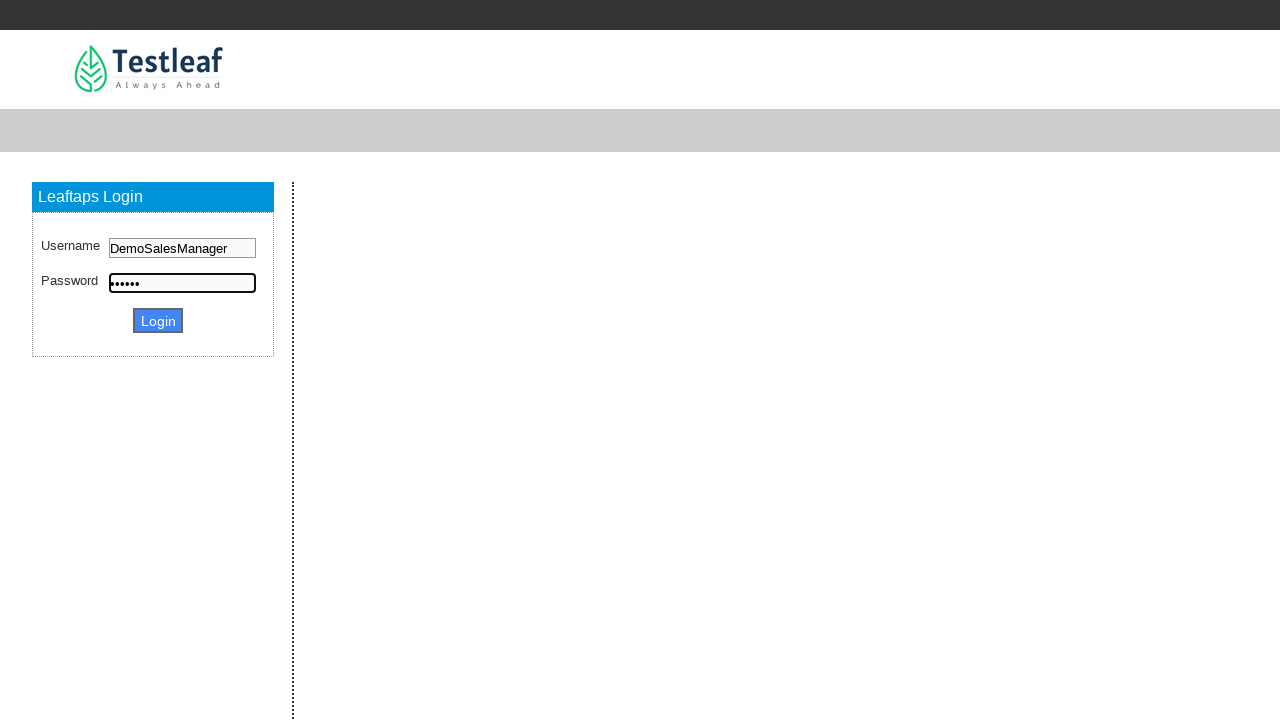

Clicked login button to authenticate at (158, 320) on .decorativeSubmit
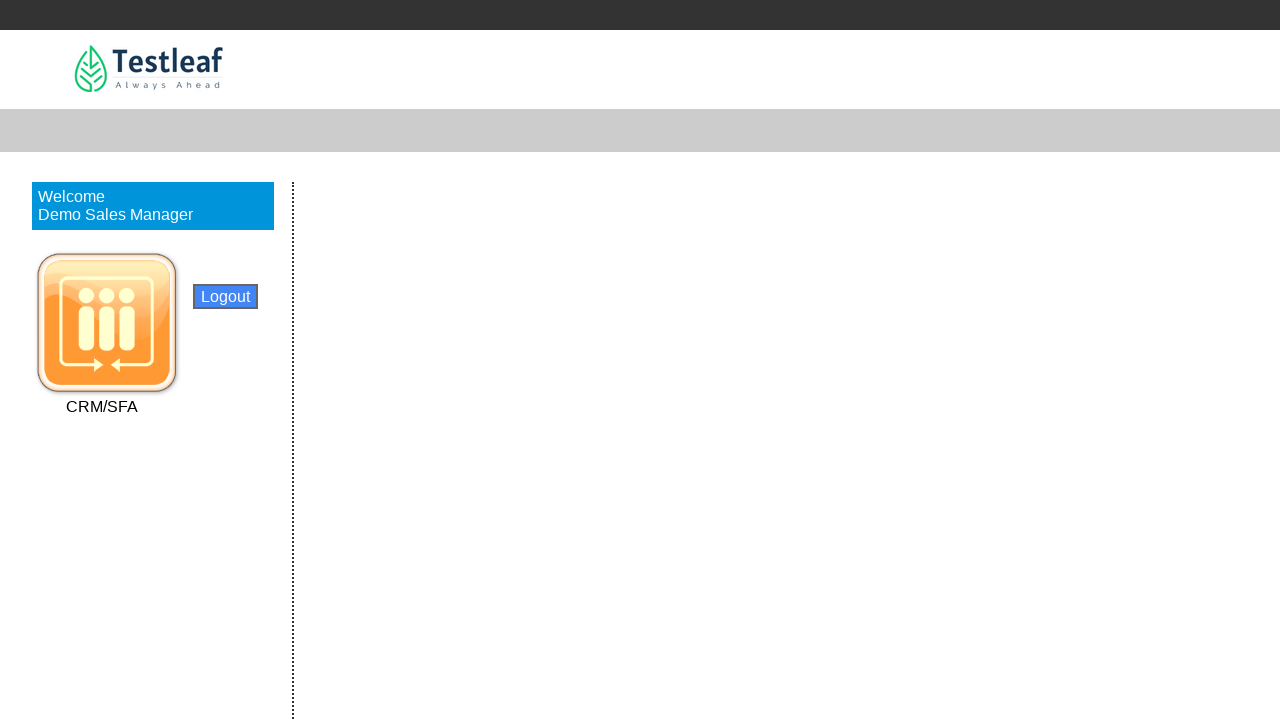

Clicked CRM/SFA link to navigate to CRM system at (112, 332) on .crmsfa
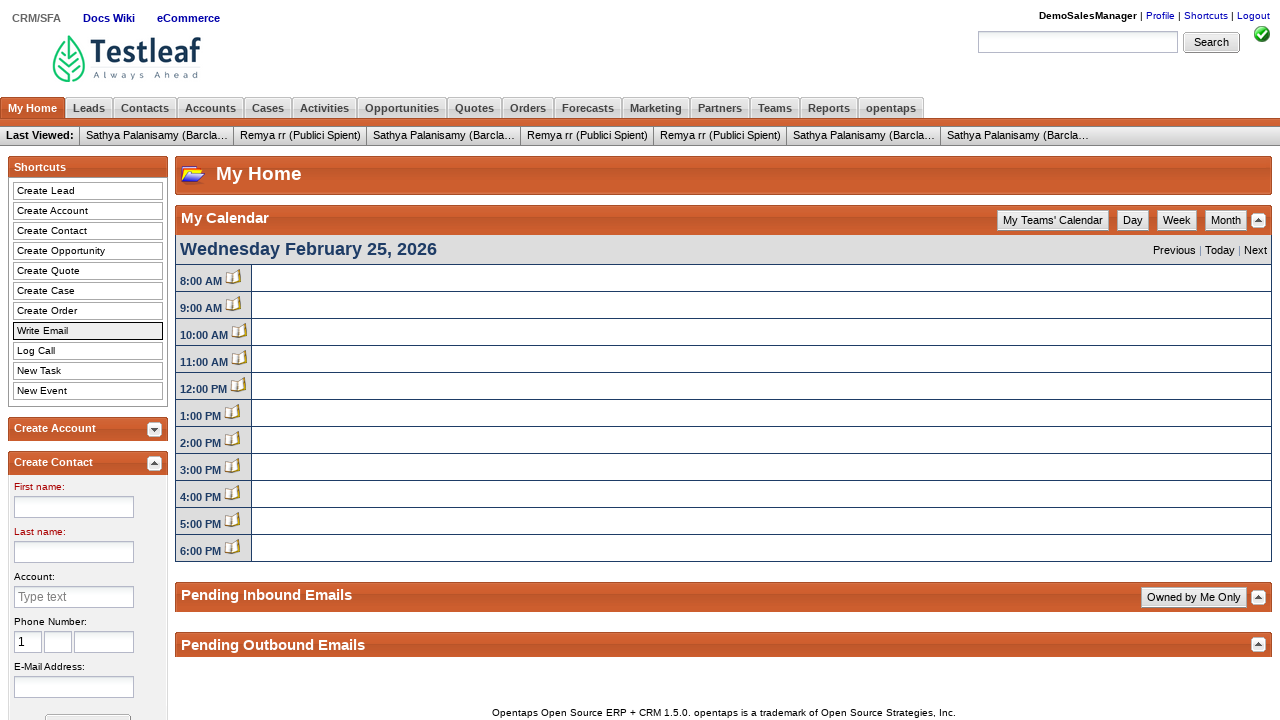

Clicked Leads link to navigate to Leads section at (89, 108) on text=Leads
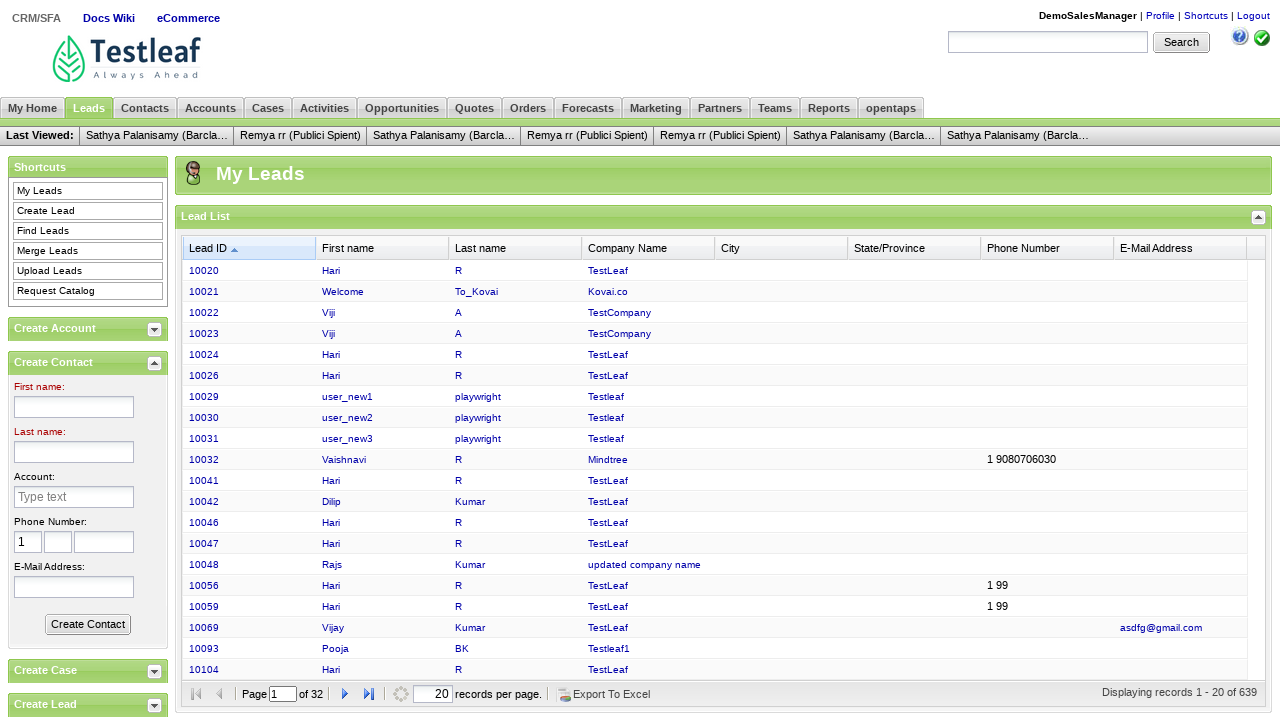

Clicked Create Lead link to open new lead creation form at (88, 211) on text=Create Lead
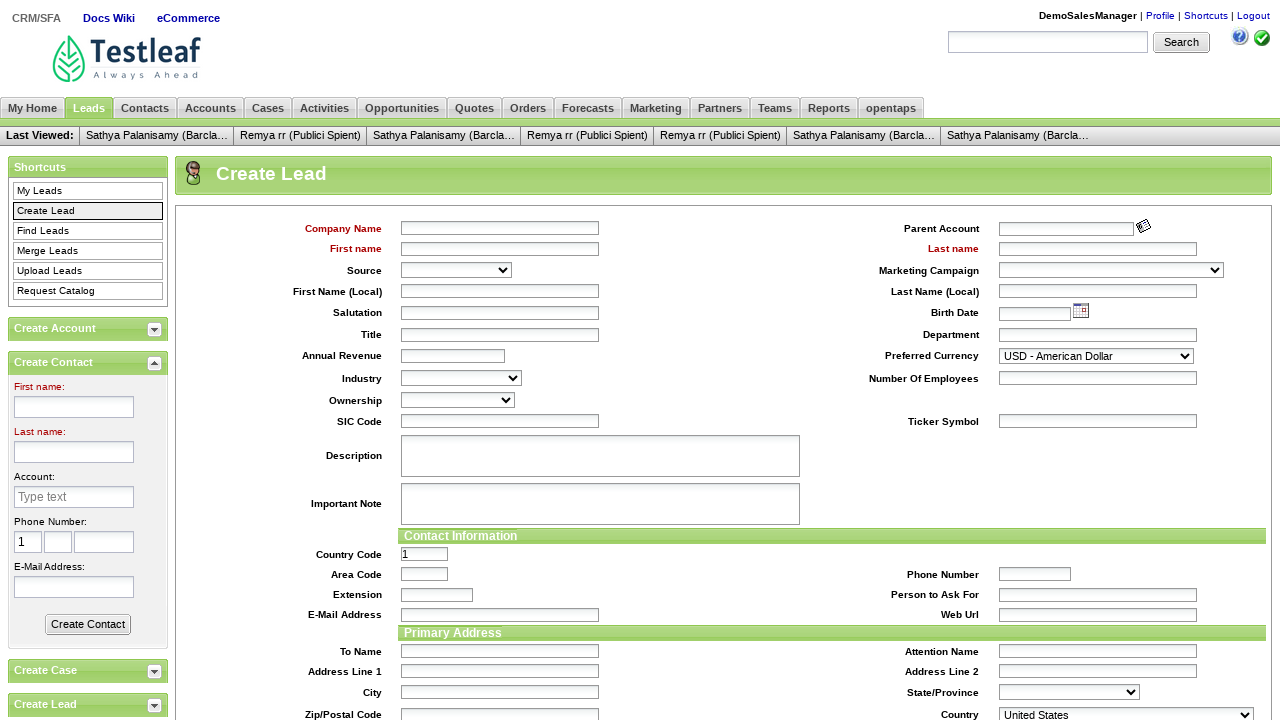

Entered company name 'TestLeaf' in lead form on #createLeadForm_companyName
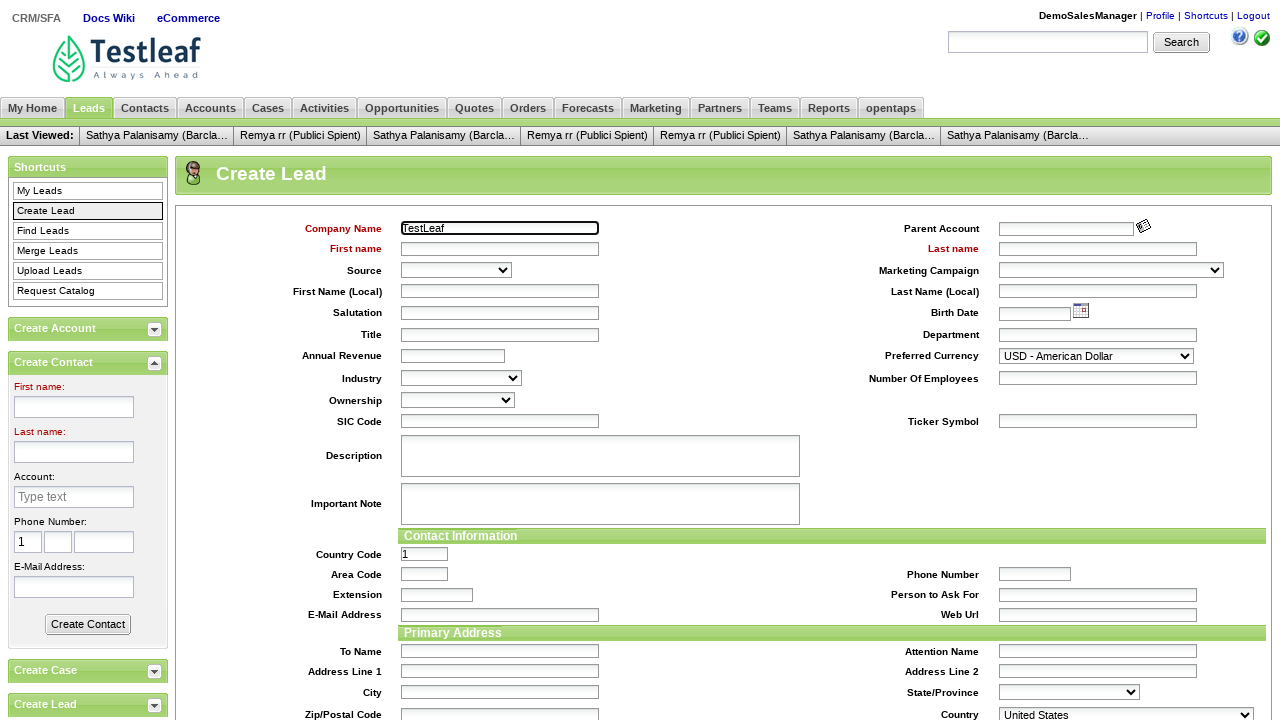

Entered first name 'Mohan' in lead form on #createLeadForm_firstName
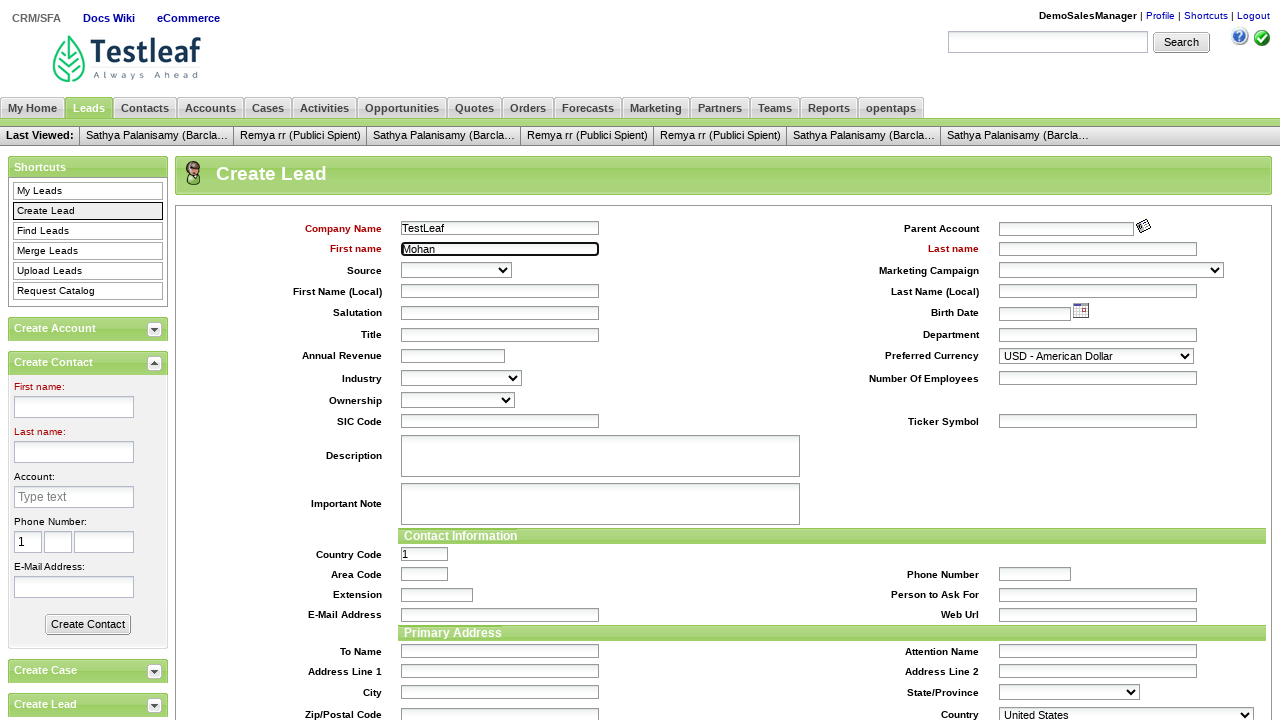

Entered last name 'Balaji' in lead form on #createLeadForm_lastName
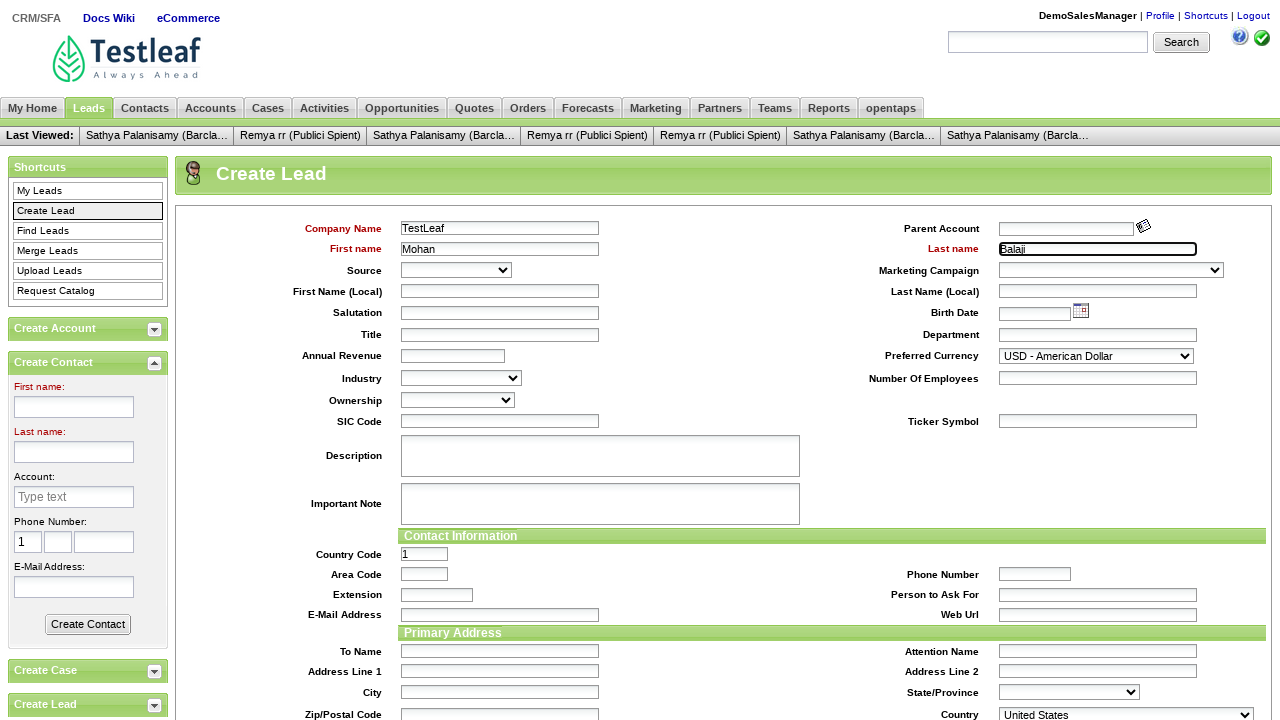

Selected 'Conference' as data source from dropdown on #createLeadForm_dataSourceId
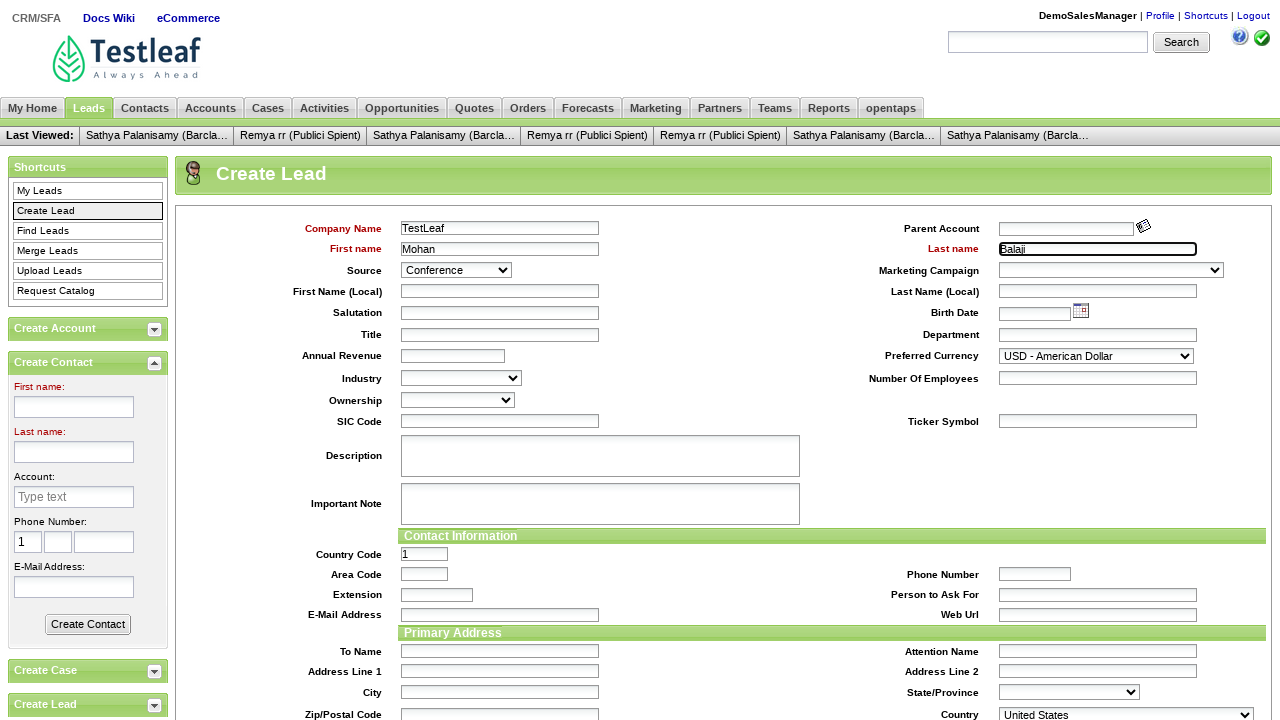

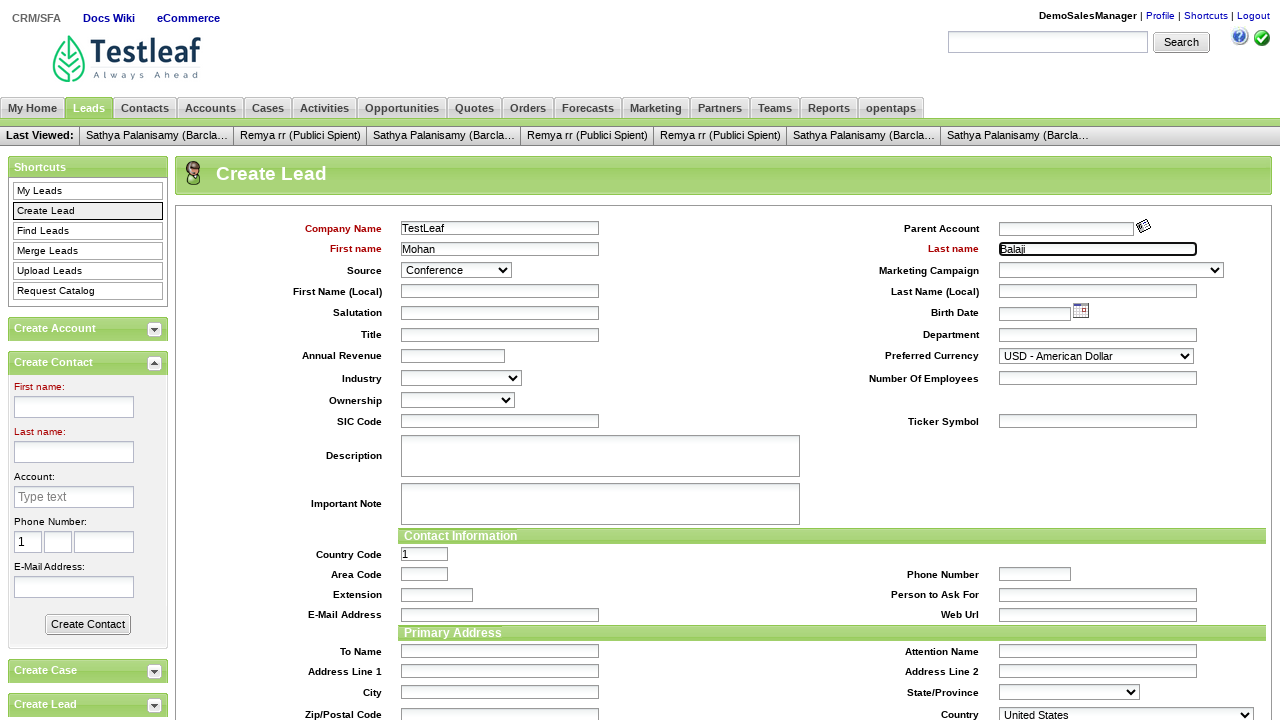